Tests scrolling to a specific element (iframe) on the page using mouse wheel scroll action

Starting URL: https://www.selenium.dev/selenium/web/scrolling_tests/frame_with_nested_scrolling_frame_out_of_view.html

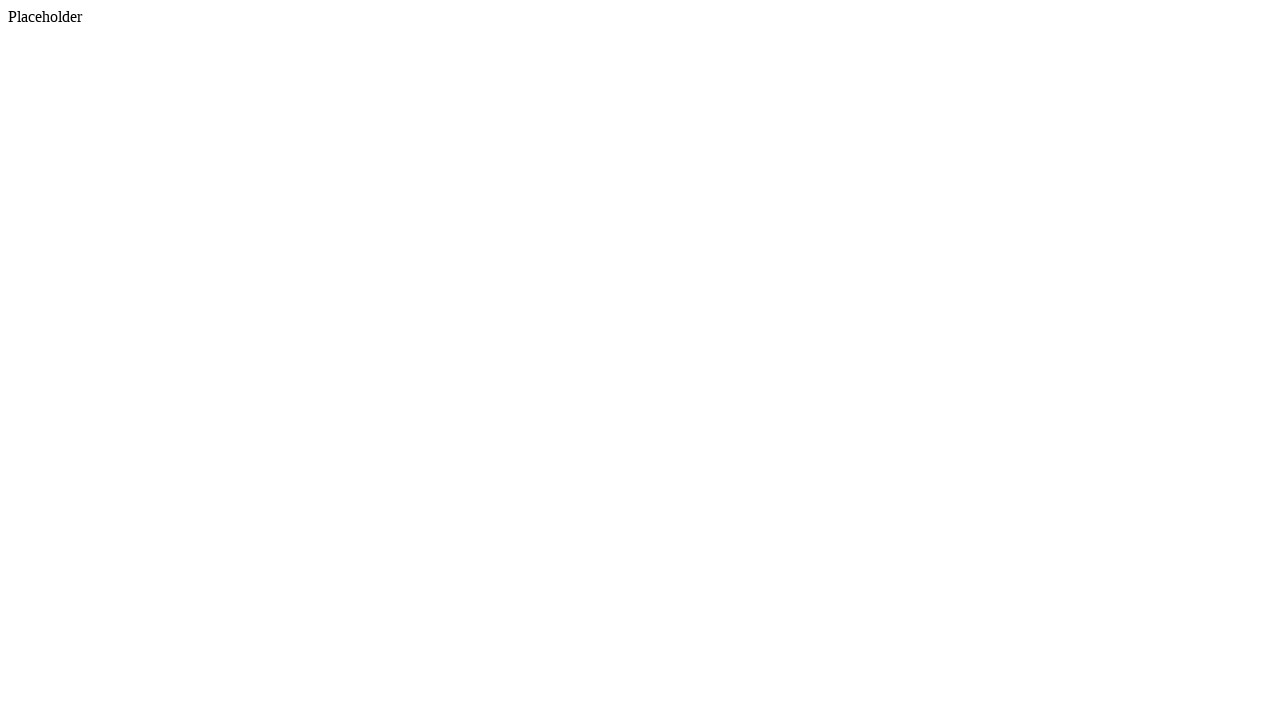

Waited 3 seconds for page to load
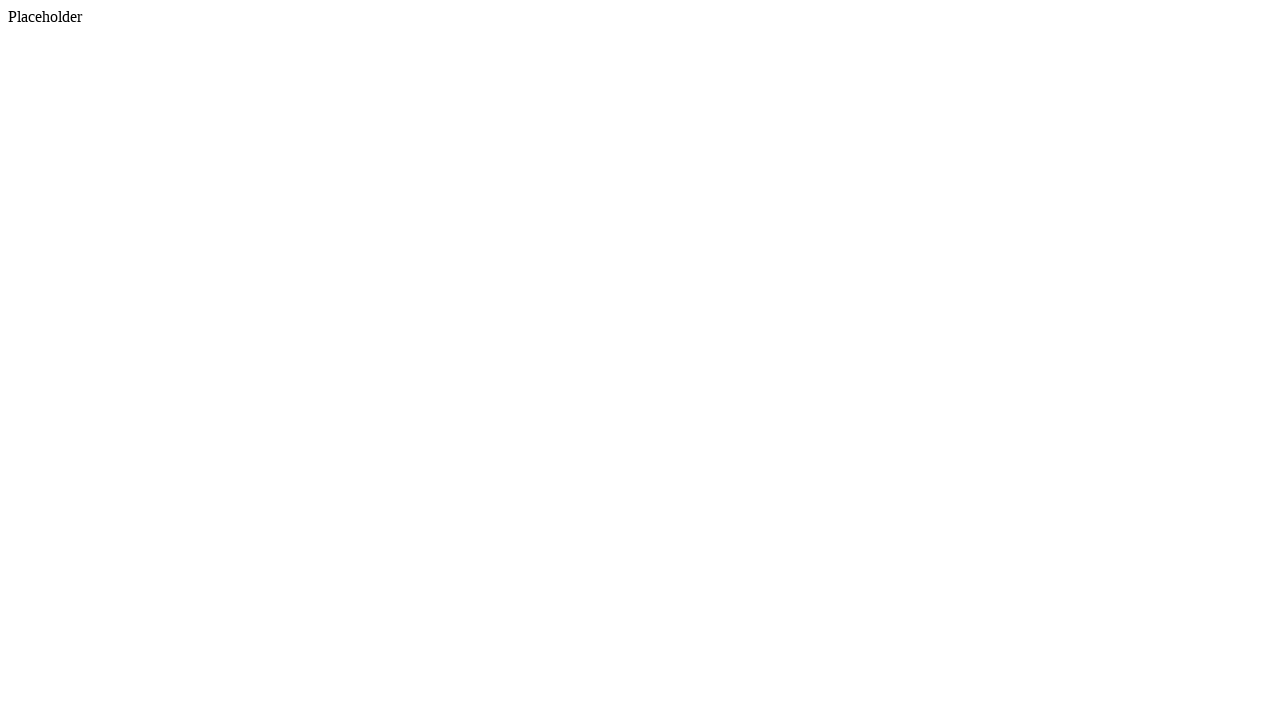

Located iframe element with name 'nested_scrolling_frame'
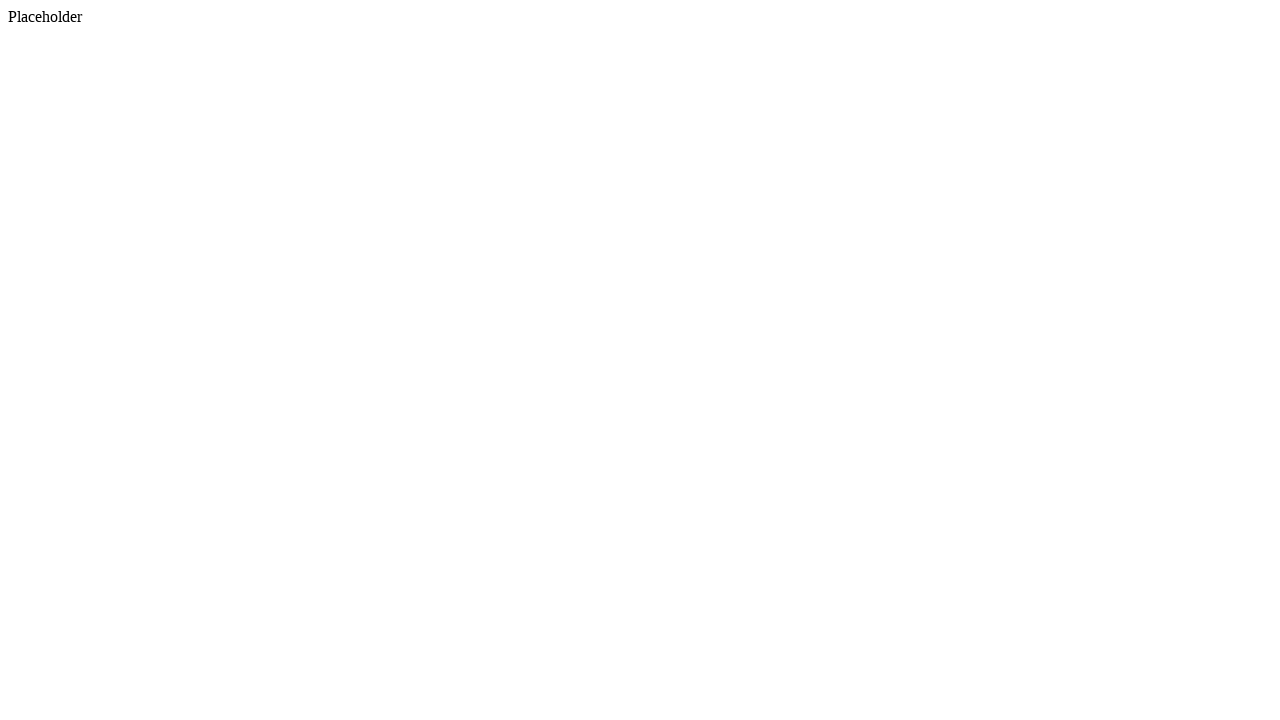

Scrolled to iframe element using mouse wheel scroll action
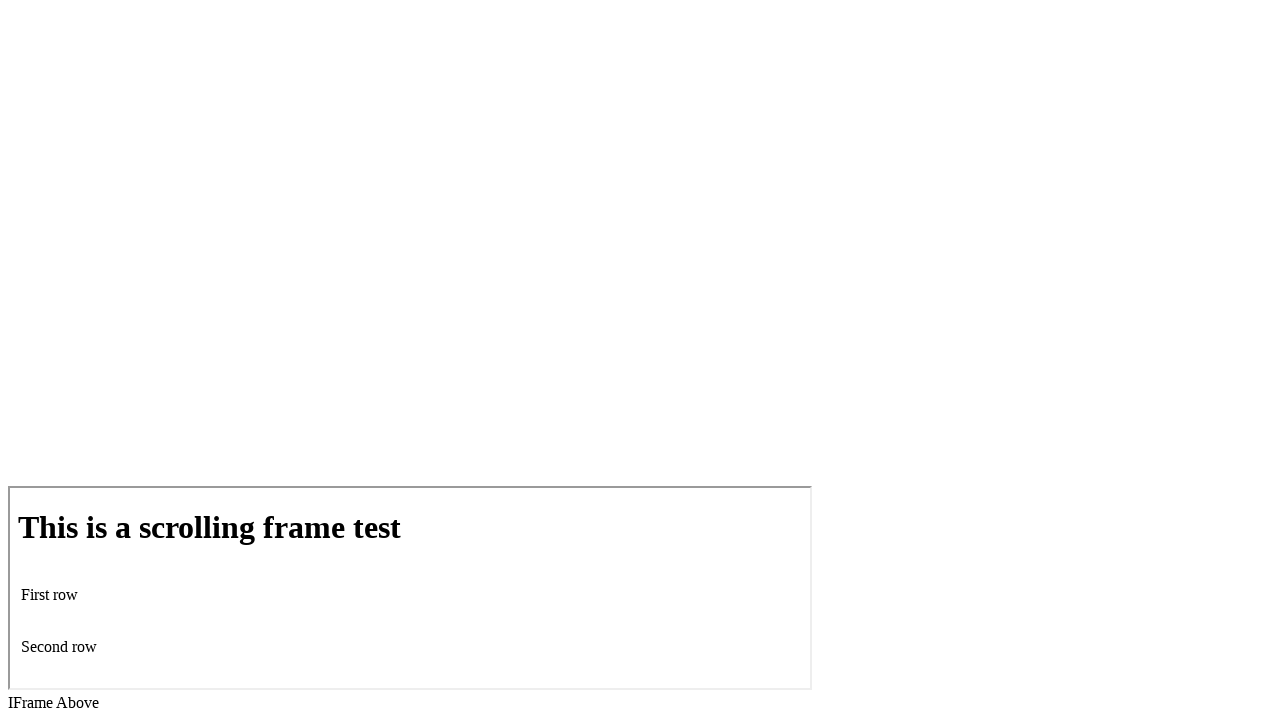

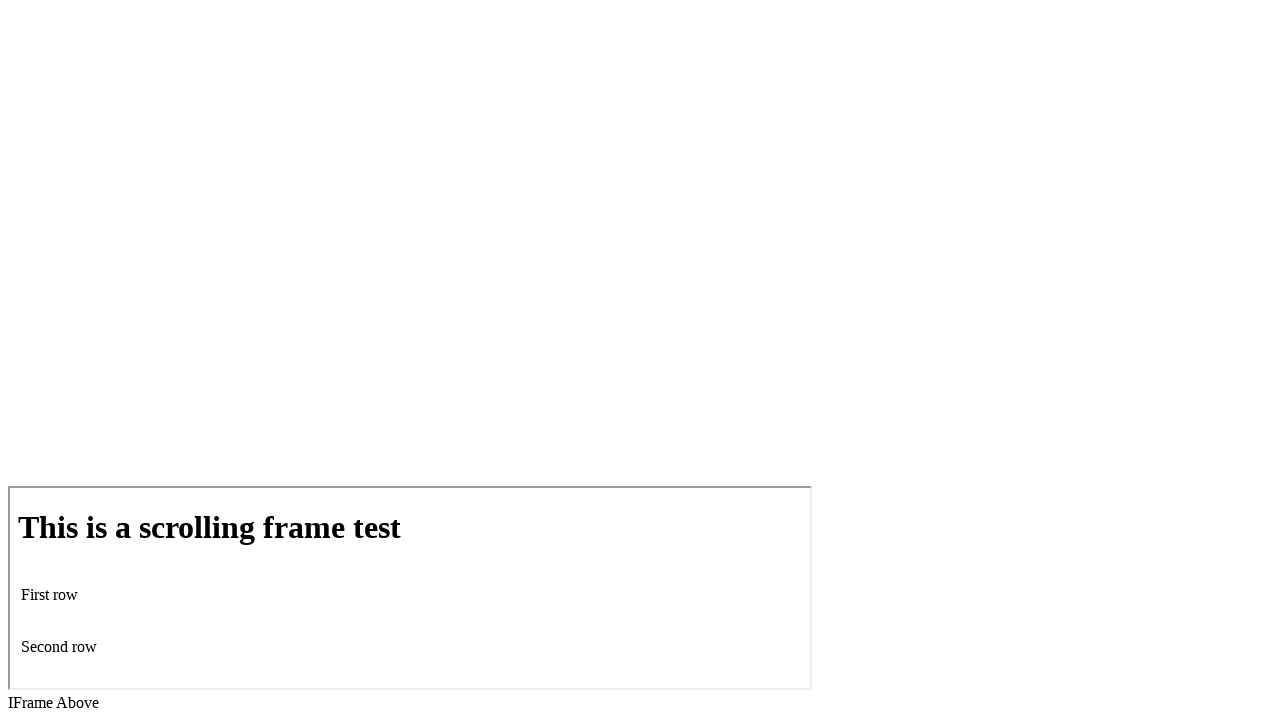